Tests frame navigation and switching by clicking on iframe and nested frame examples, then switching between different frames on the page

Starting URL: https://the-internet.herokuapp.com/frames

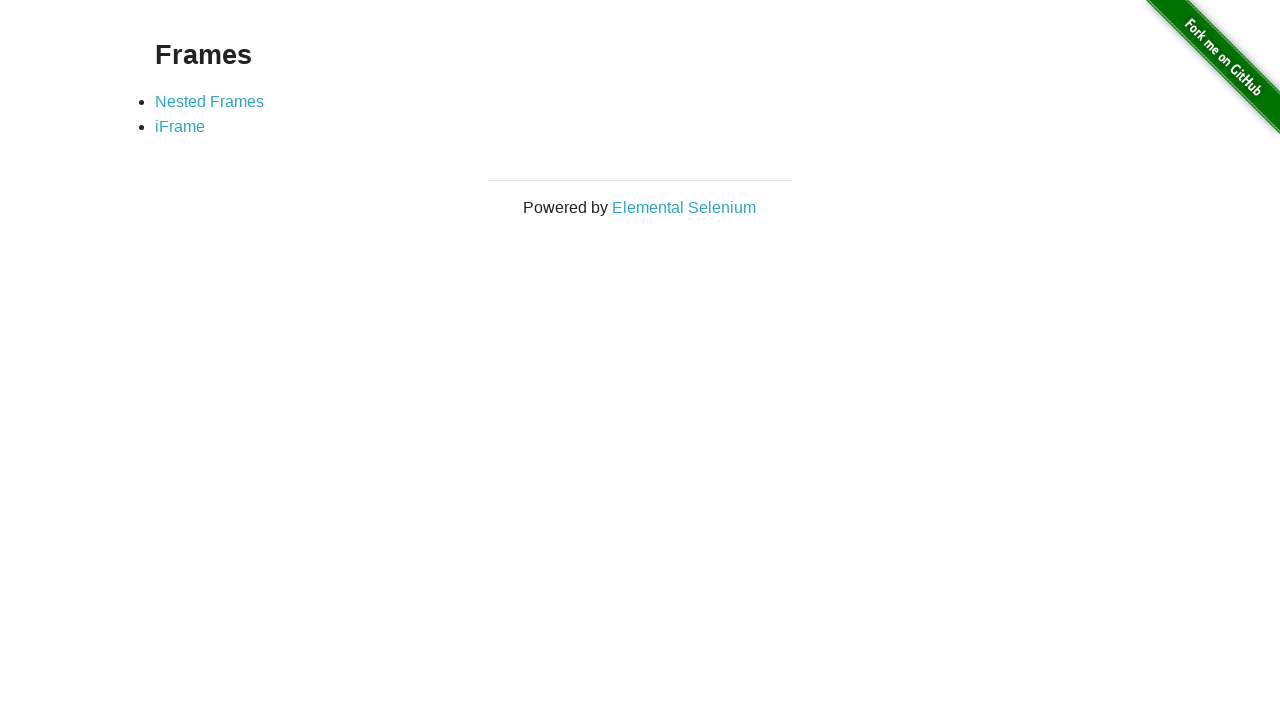

Clicked on iFrame link at (180, 127) on text=iFrame
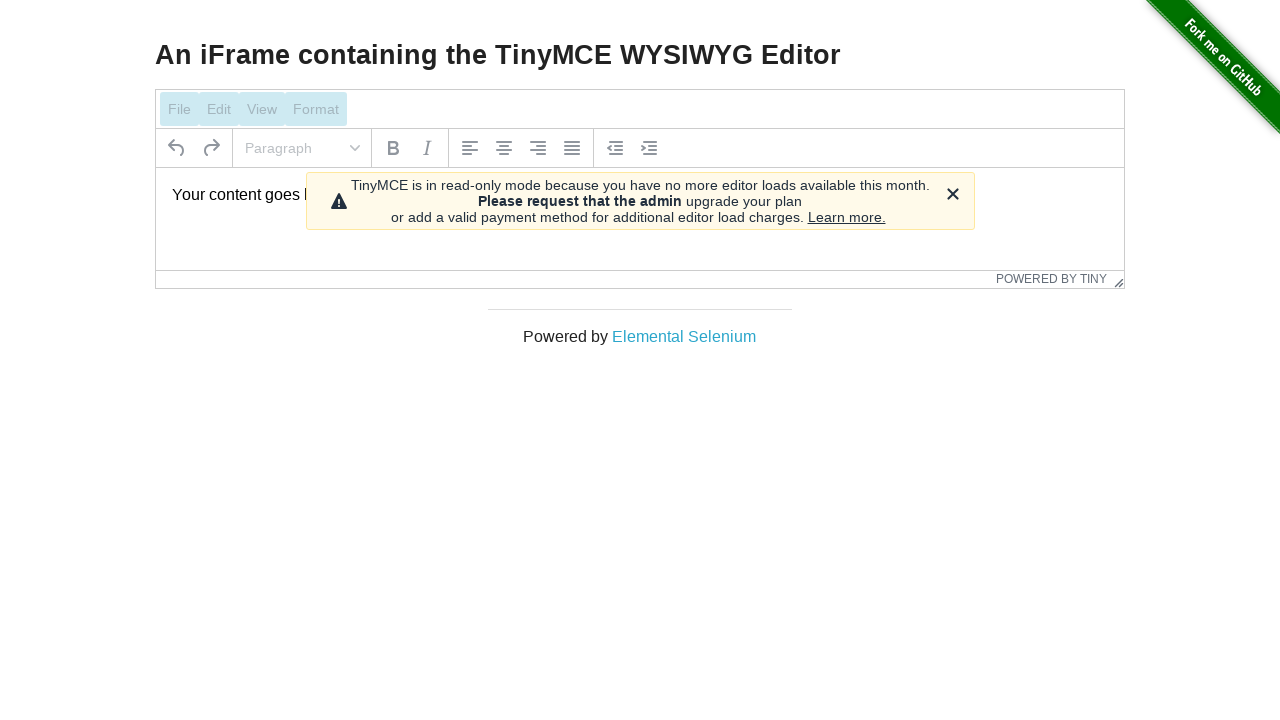

iFrame page loaded with TinyMCE editor header visible
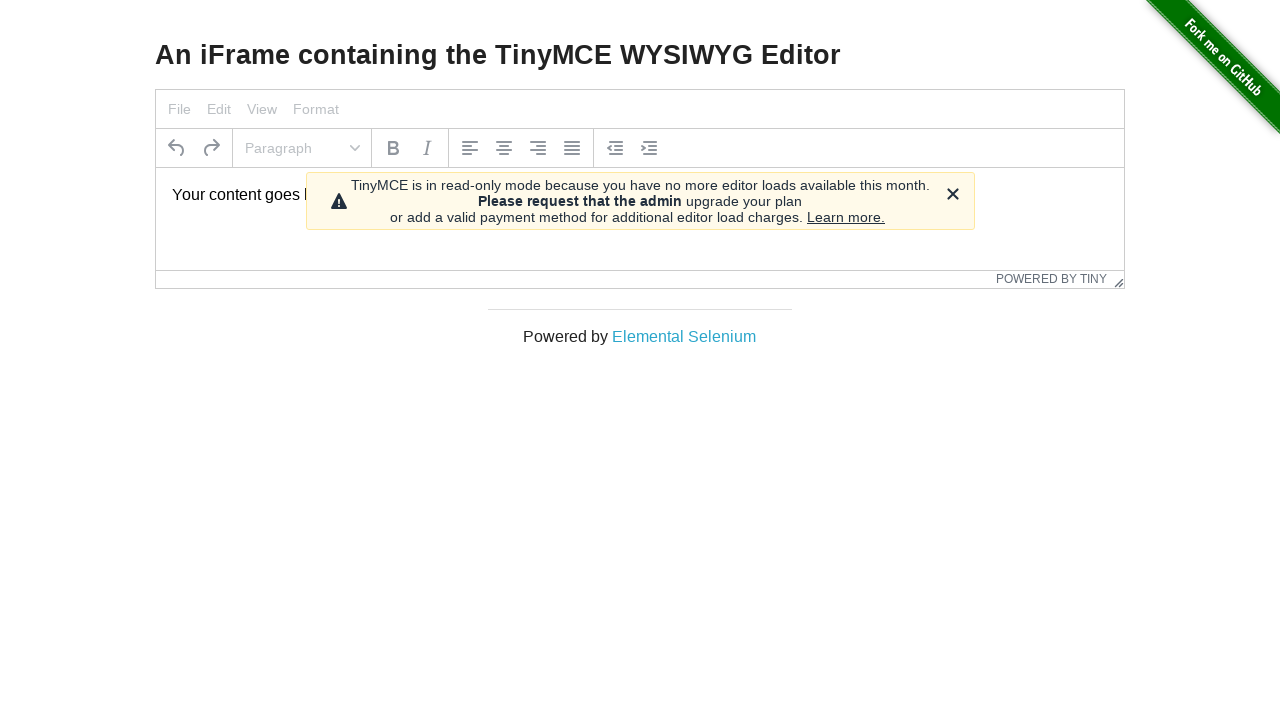

Switched to iframe and verified TinyMCE editor content exists
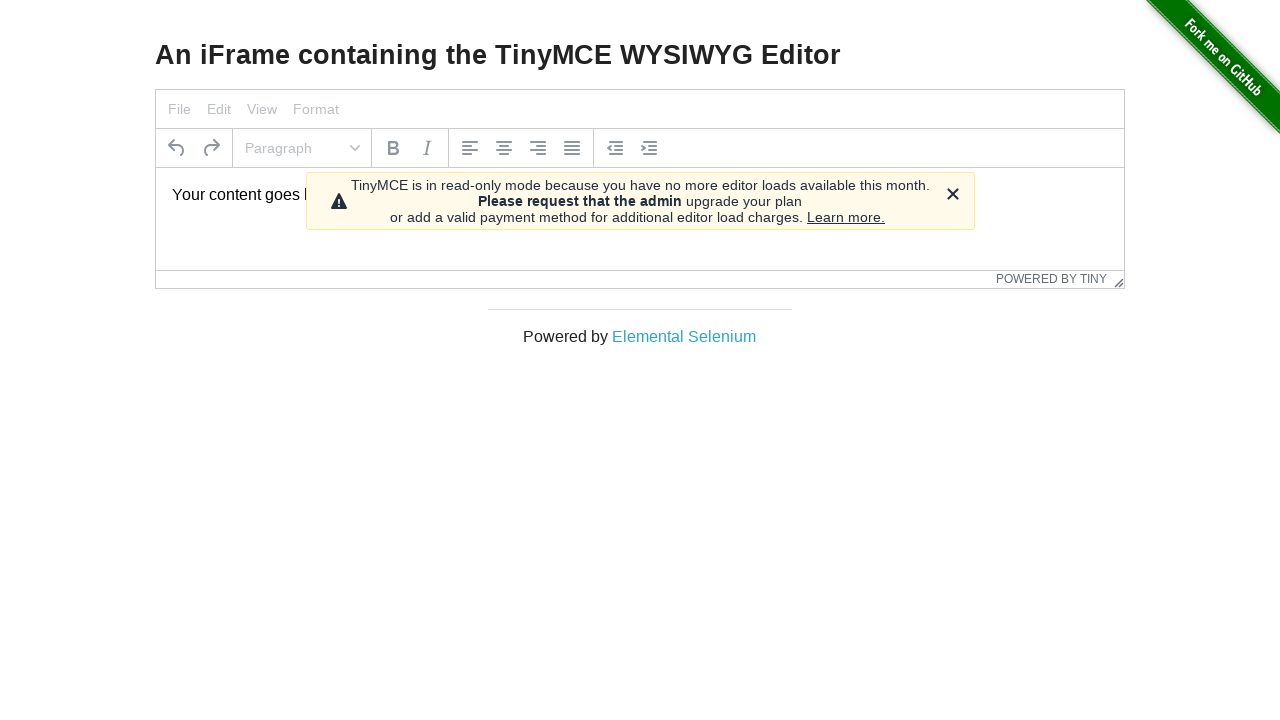

Navigated back to frames page
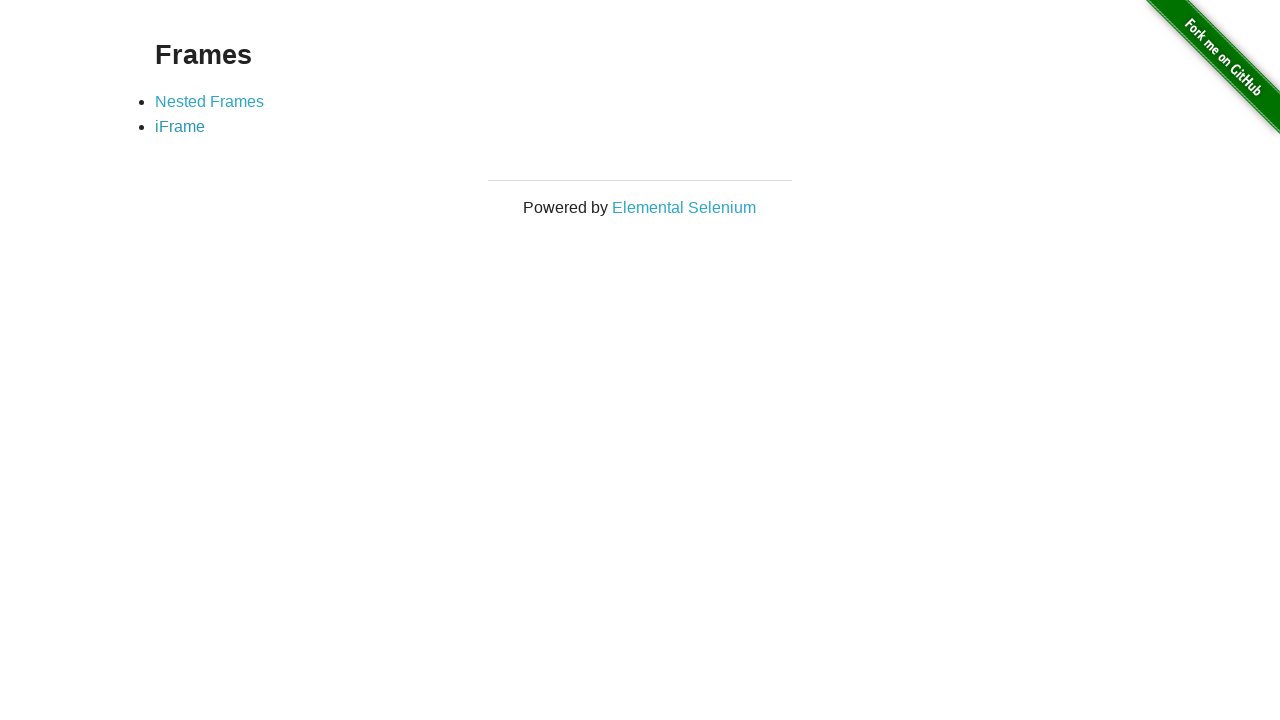

Clicked on Nested Frames link at (210, 101) on text=Nested Frames
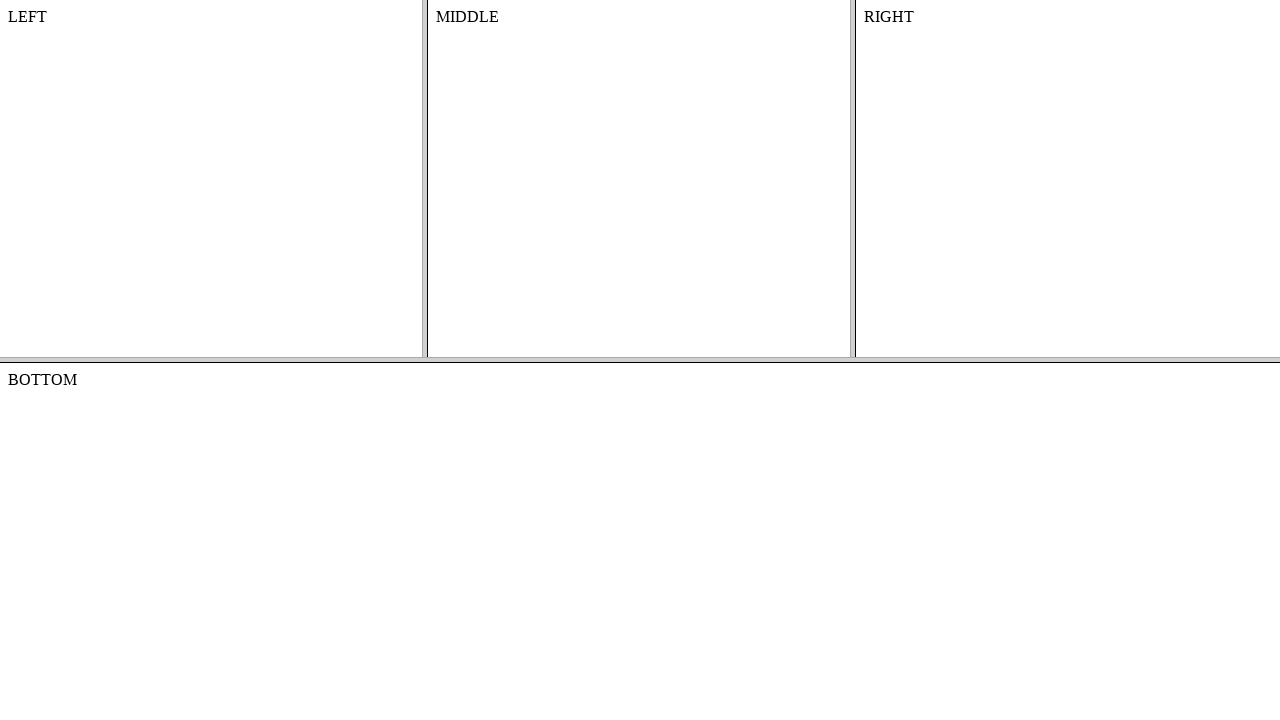

Nested frames page loaded and network idle
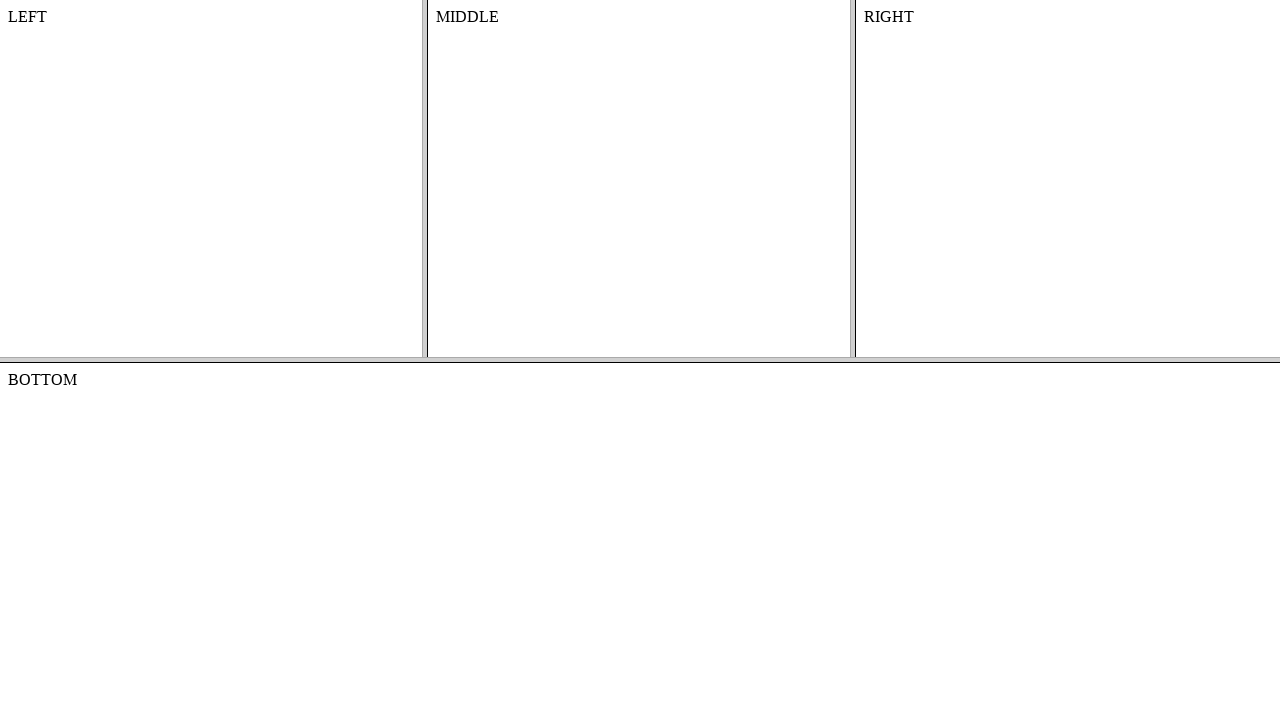

Verified nested frame is accessible and loaded
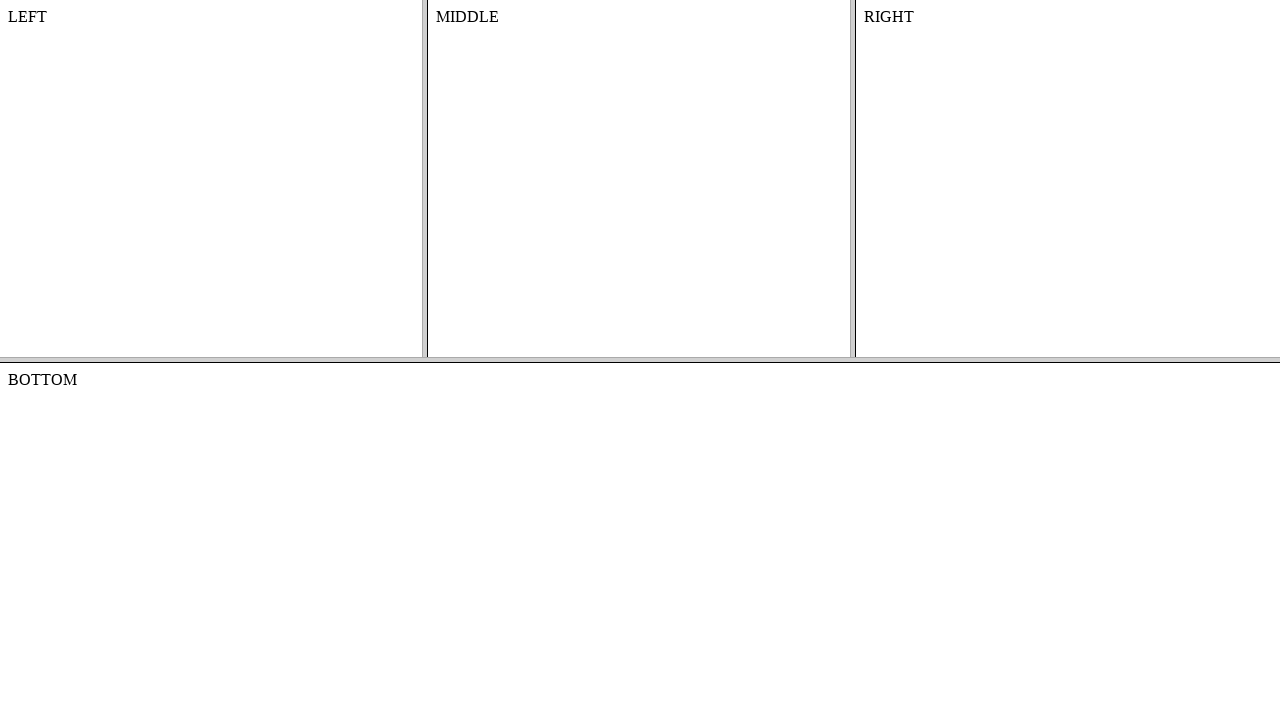

Verified nested frame is accessible and loaded
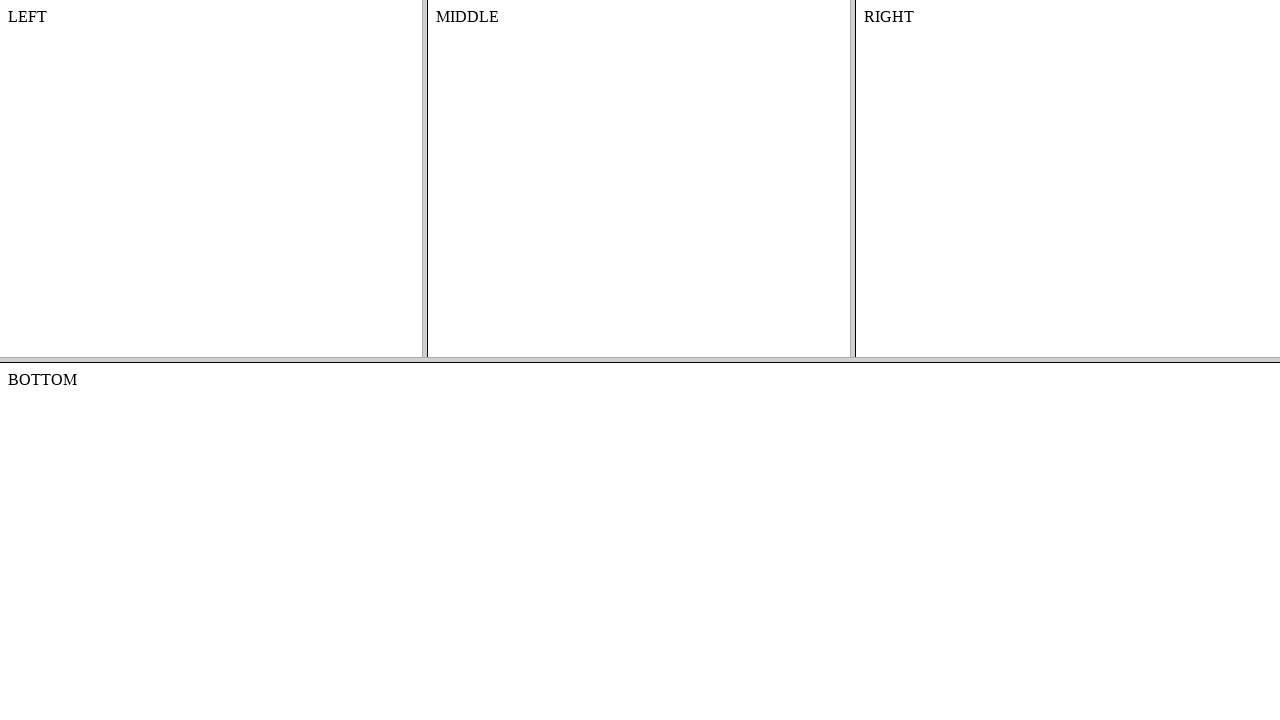

Verified nested frame is accessible and loaded
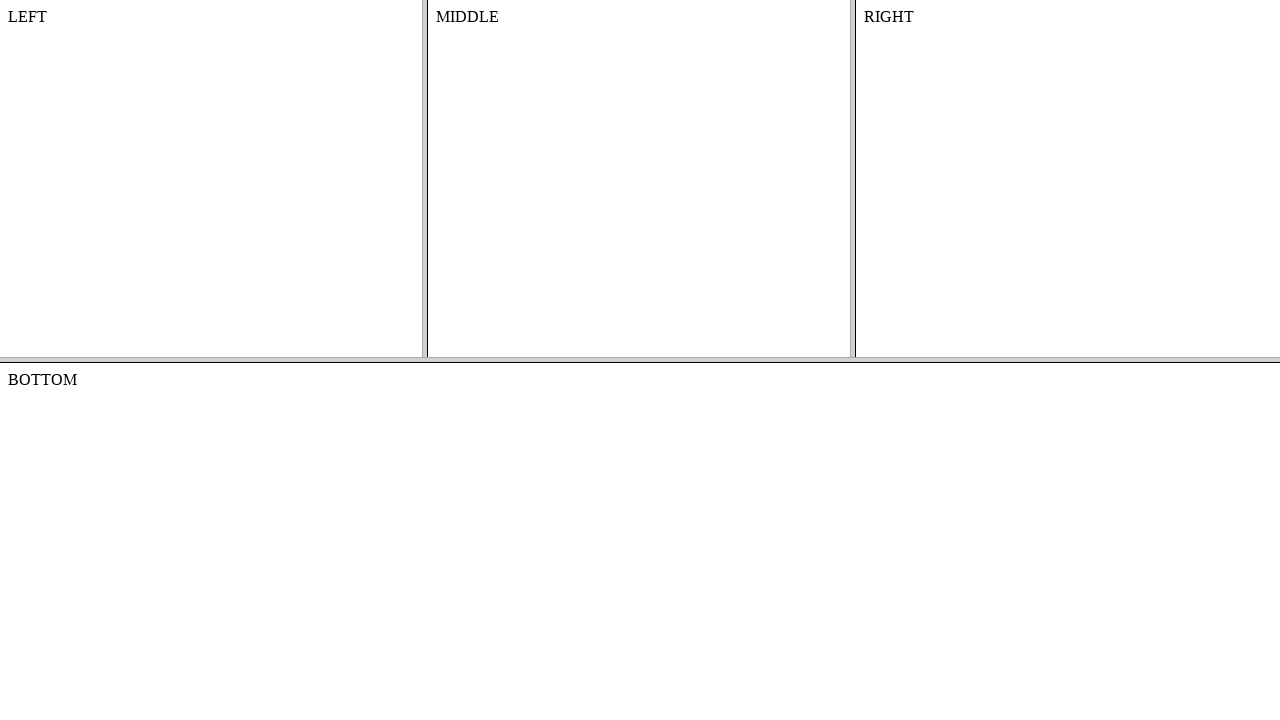

Verified nested frame is accessible and loaded
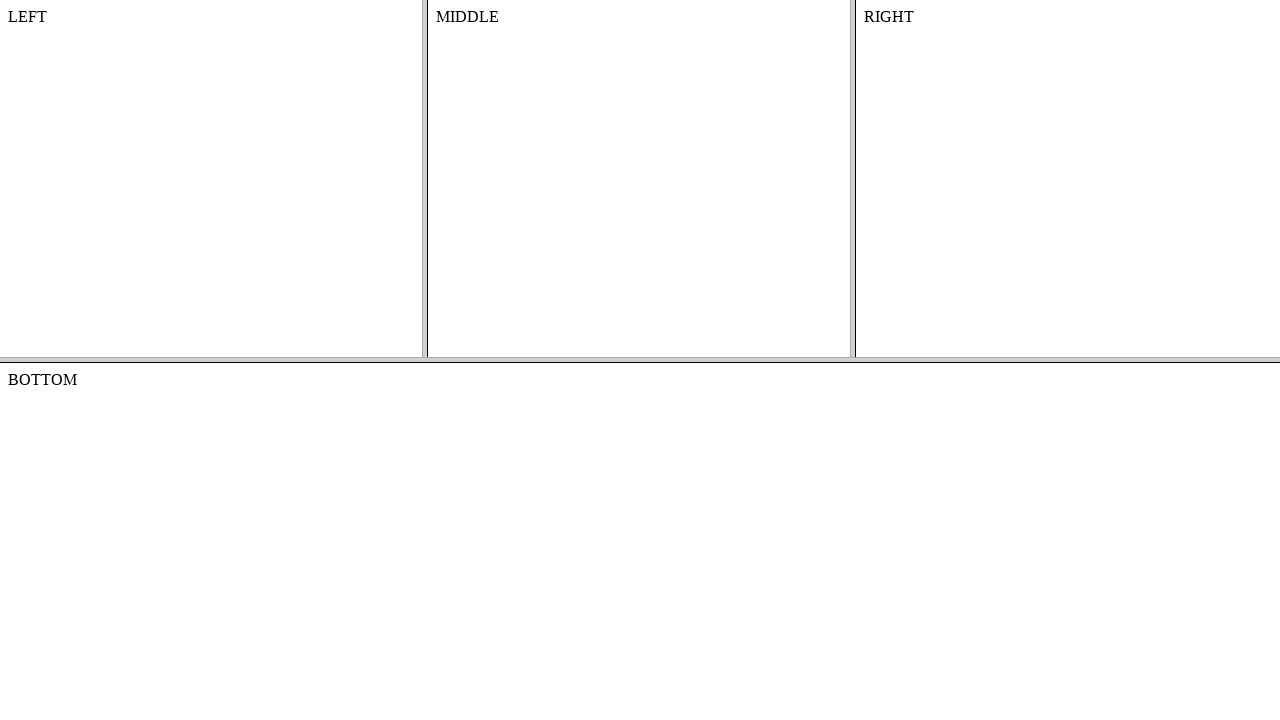

Verified nested frame is accessible and loaded
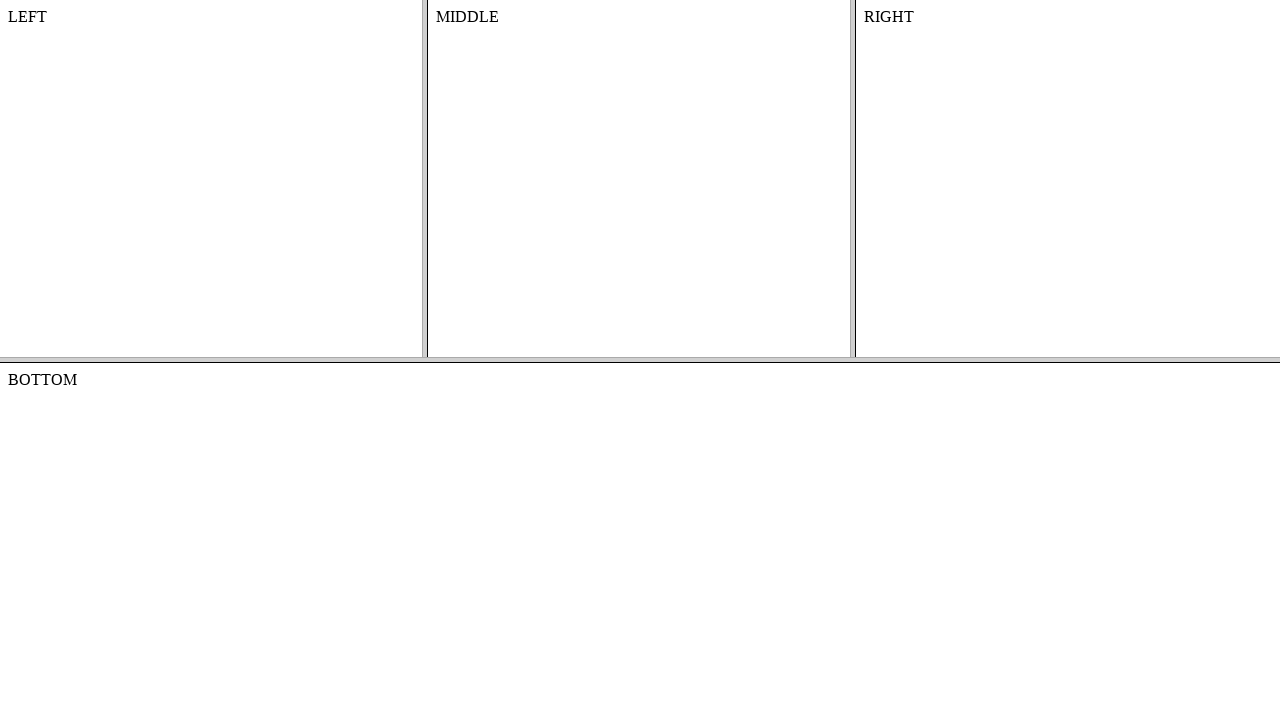

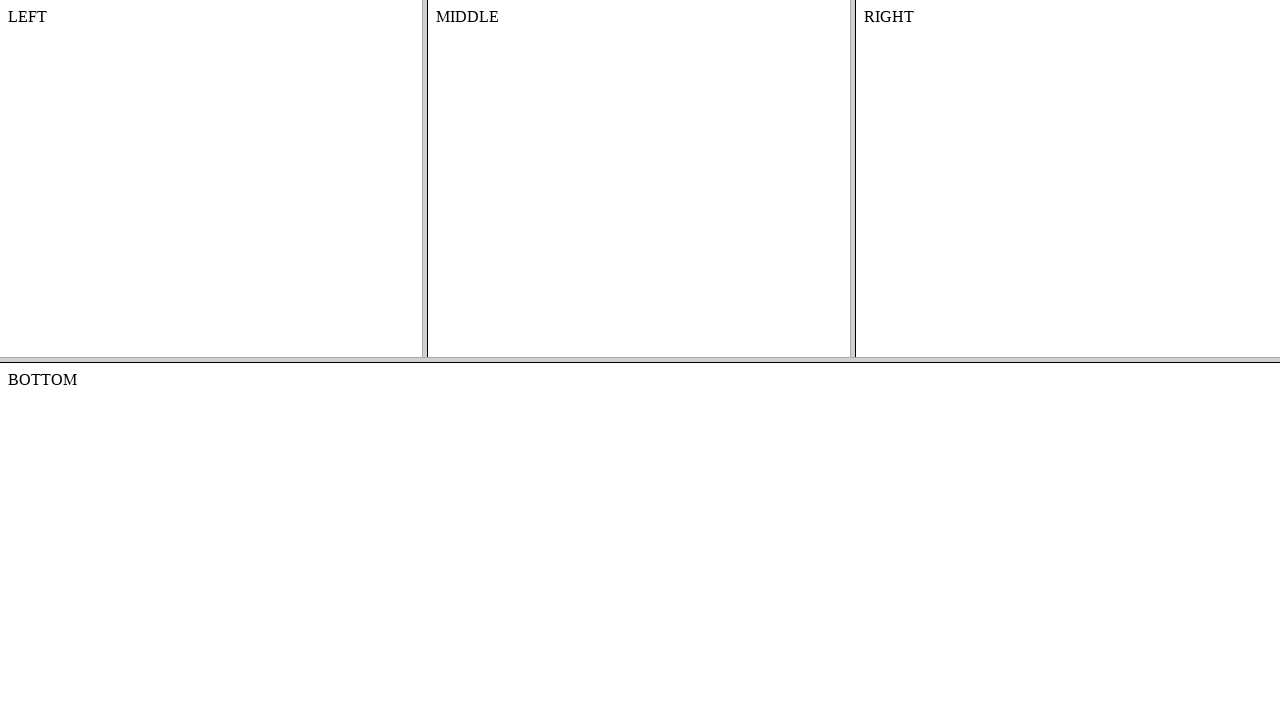